Tests the multiply function to verify the calculator properly multiplies float and integer numbers

Starting URL: https://testsheepnz.github.io/BasicCalculator.html

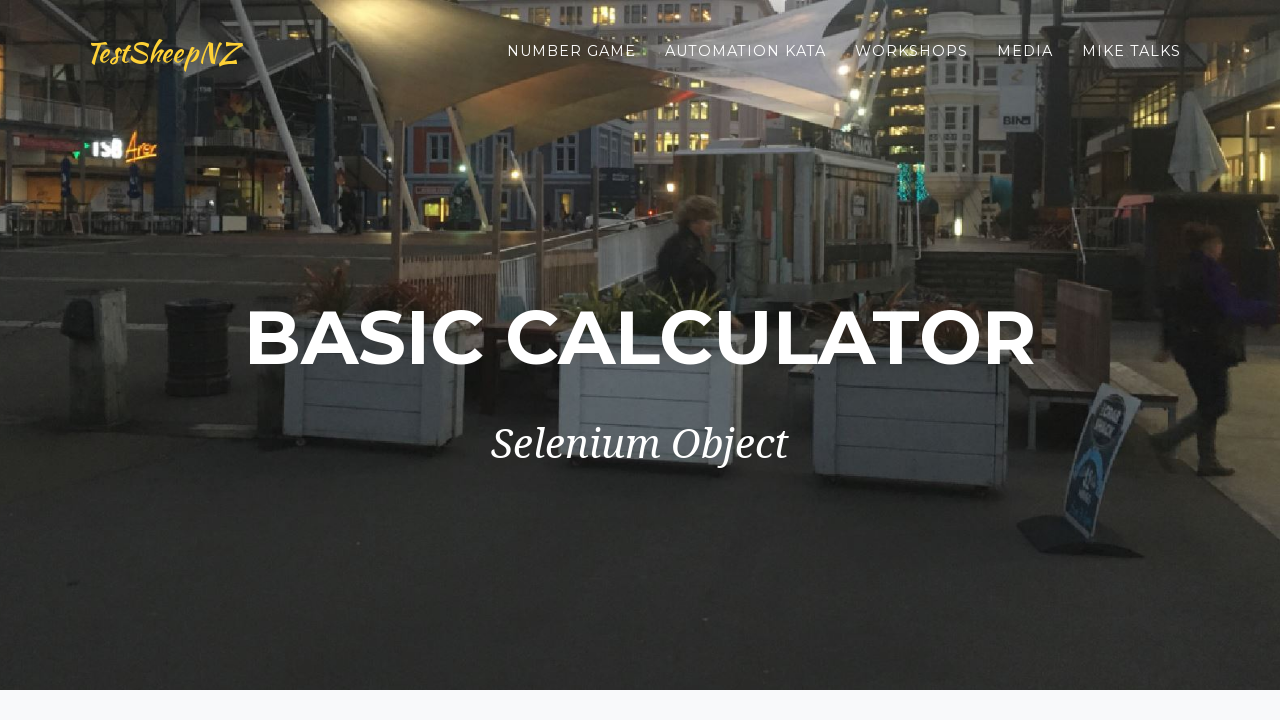

Scrolled to bottom of page
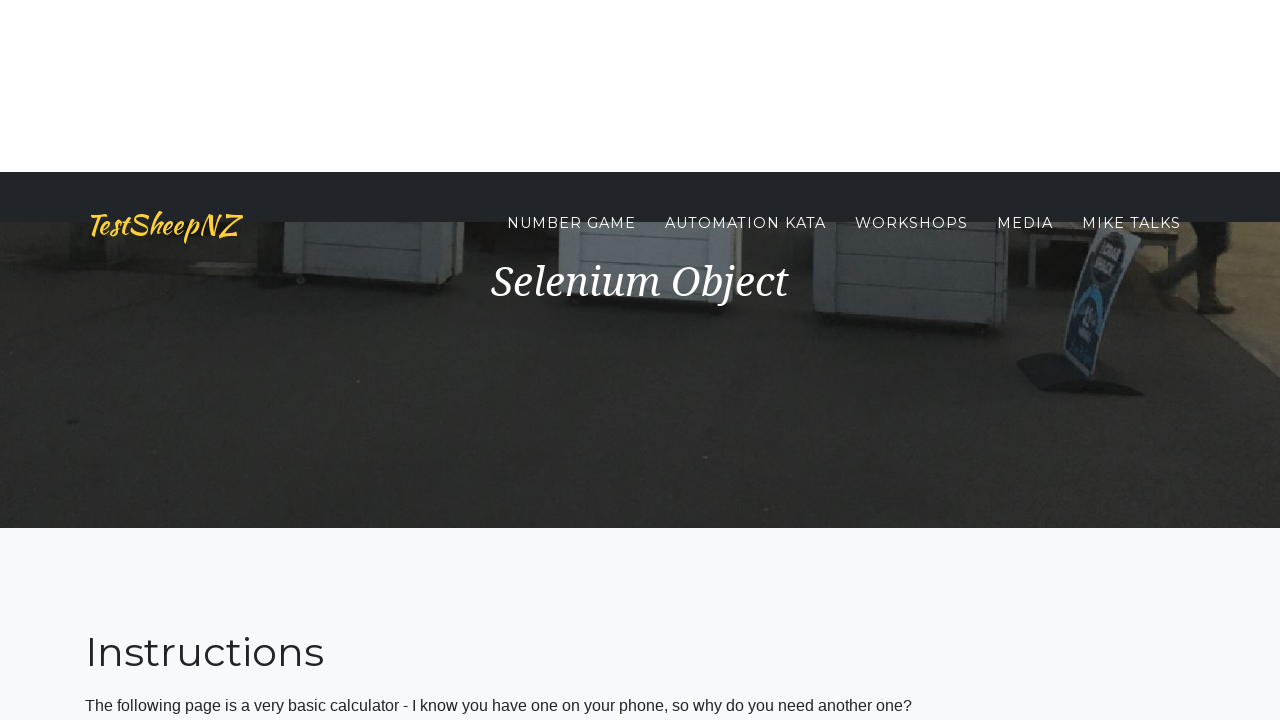

Selected Build 1 from dropdown on #selectBuild
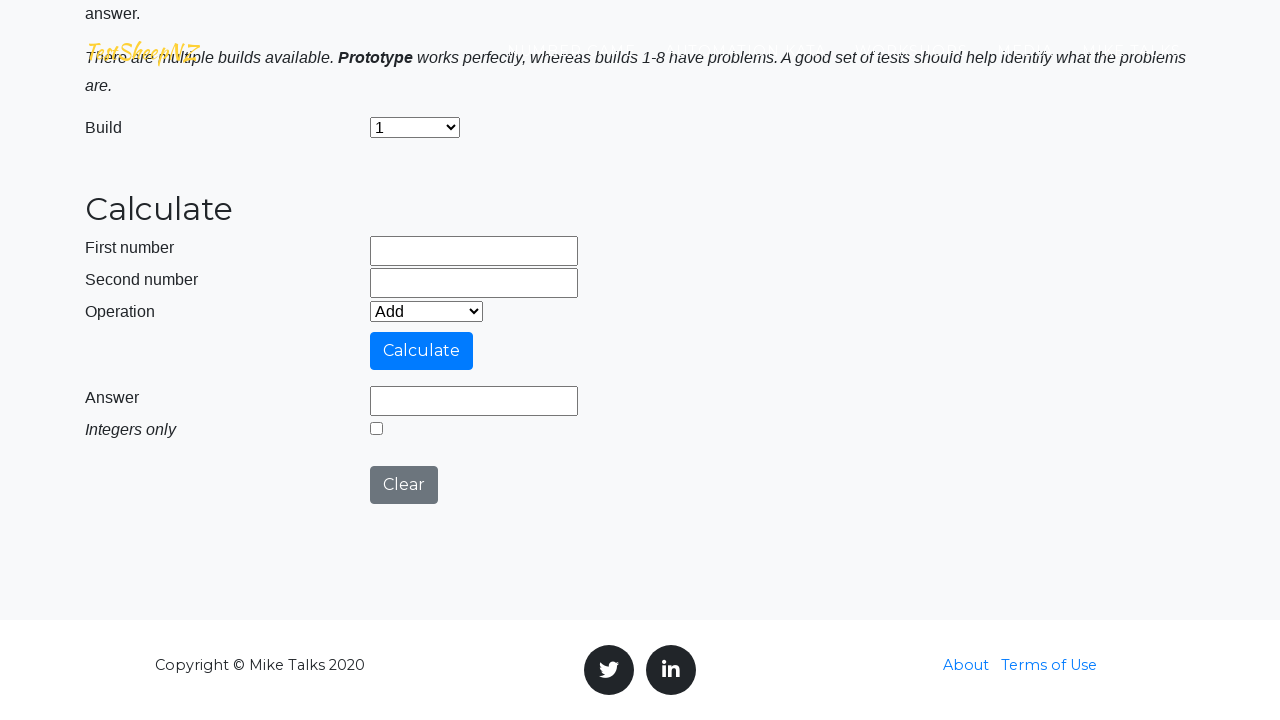

Selected multiply operation from dropdown on #selectOperationDropdown
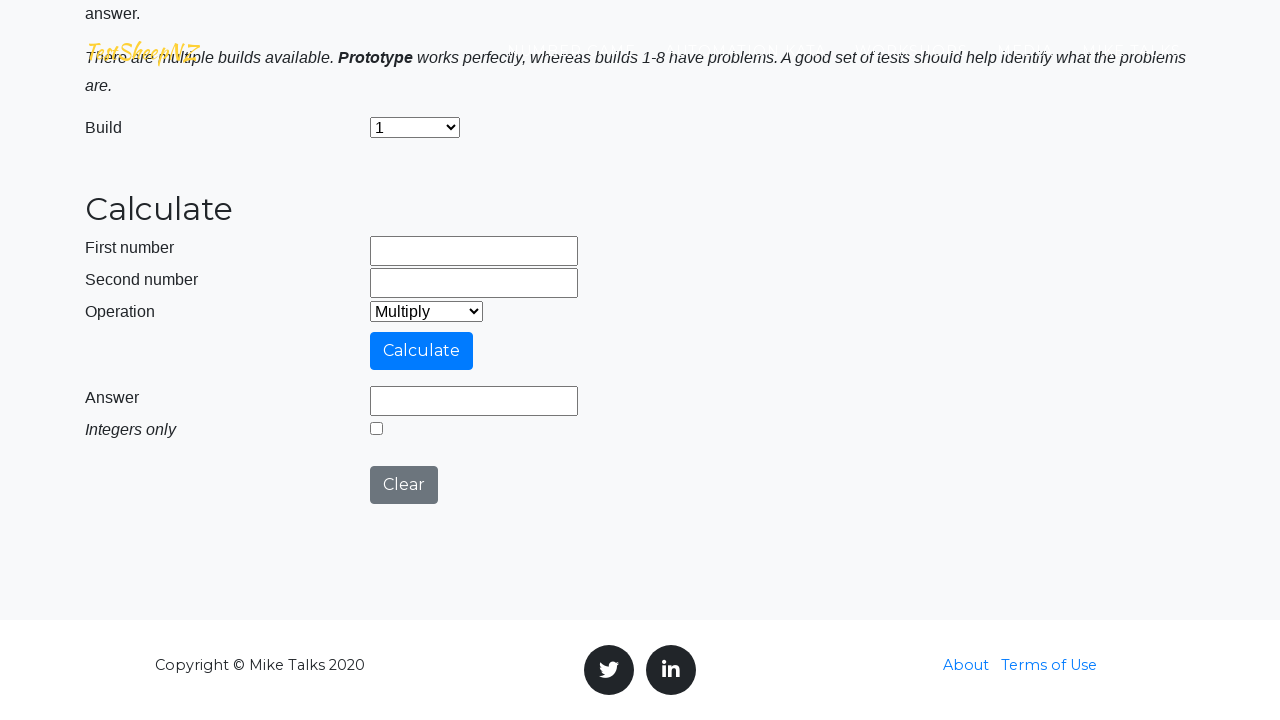

Entered 86.56 in first number field on input[name='number1']
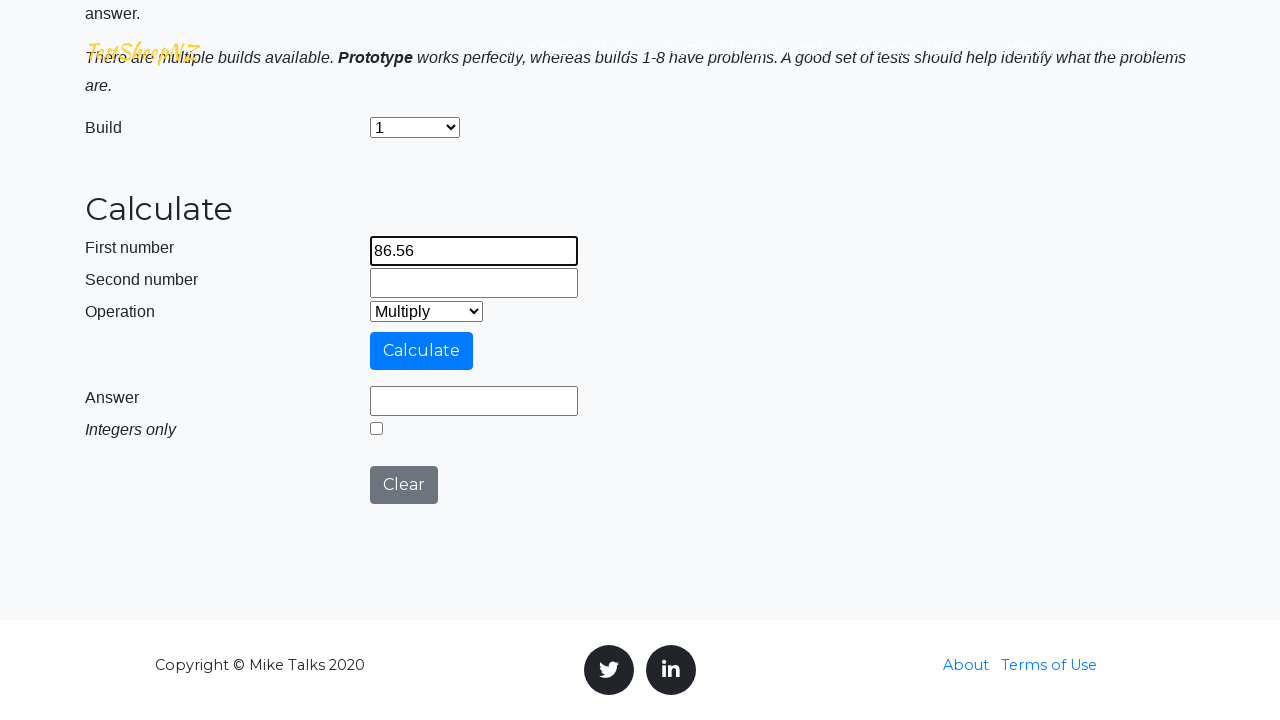

Entered 75.31 in second number field on input[name='number2']
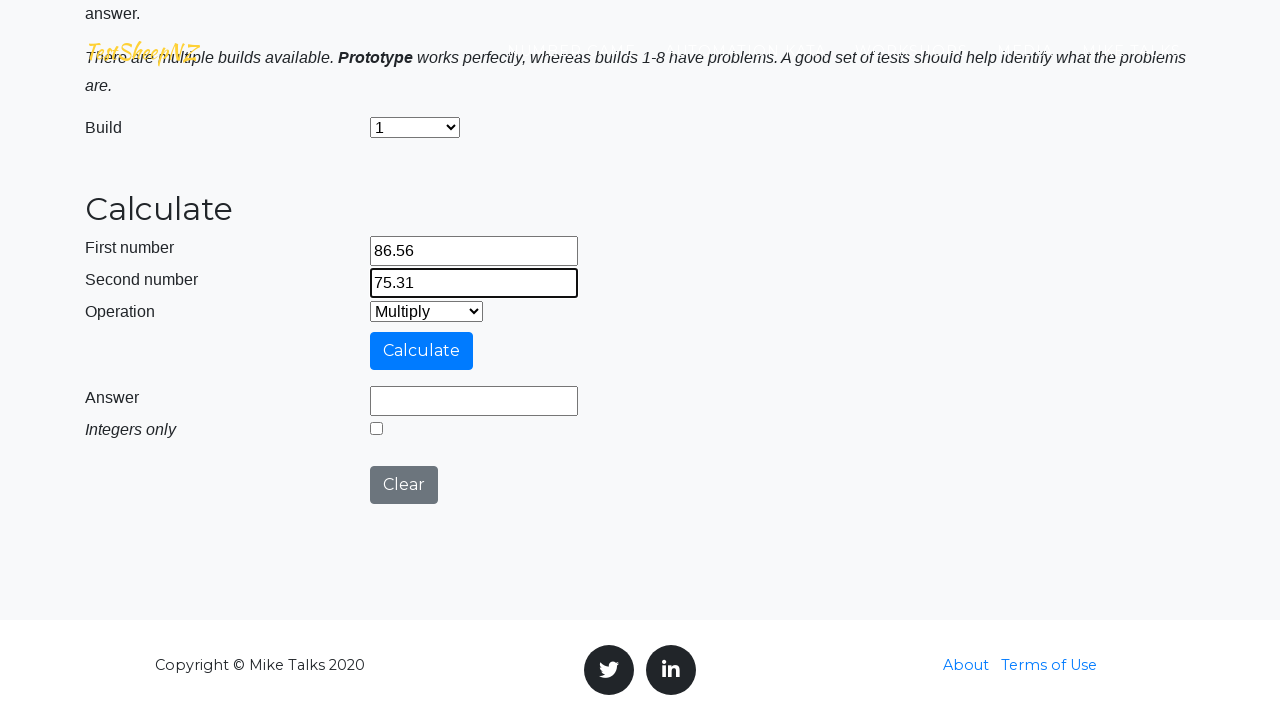

Clicked calculate button at (422, 351) on #calculateButton
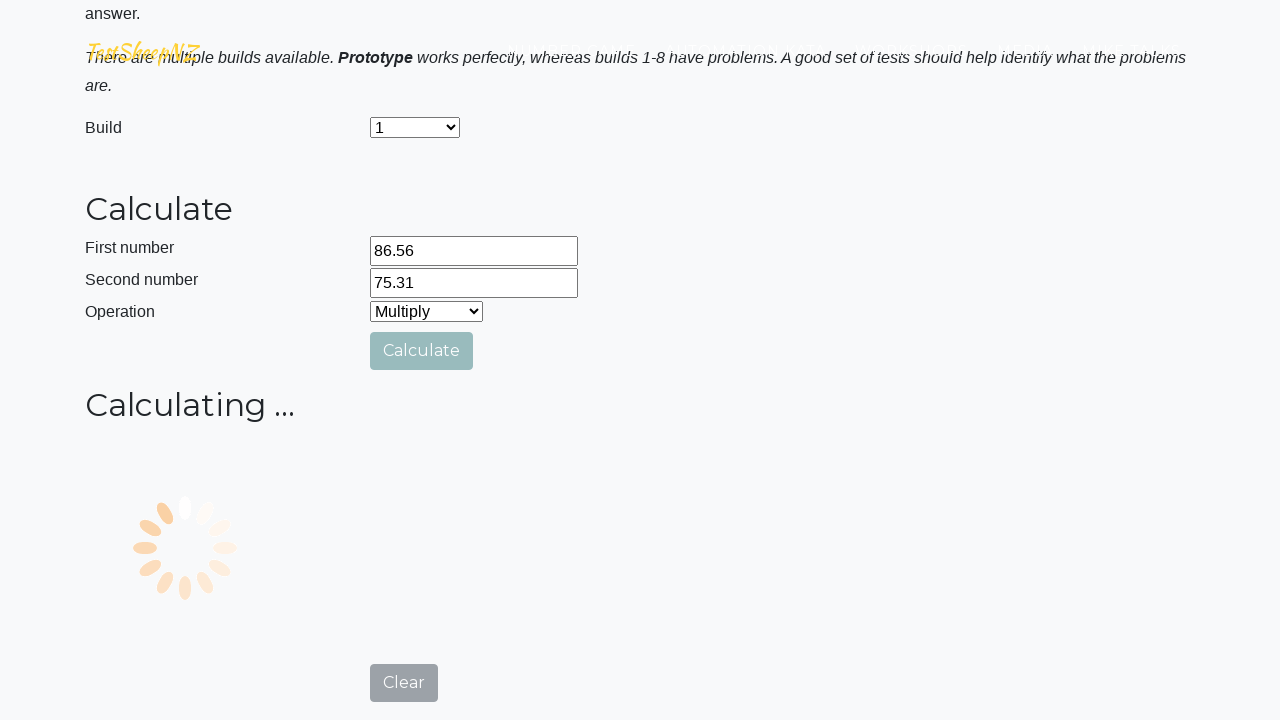

Result field loaded
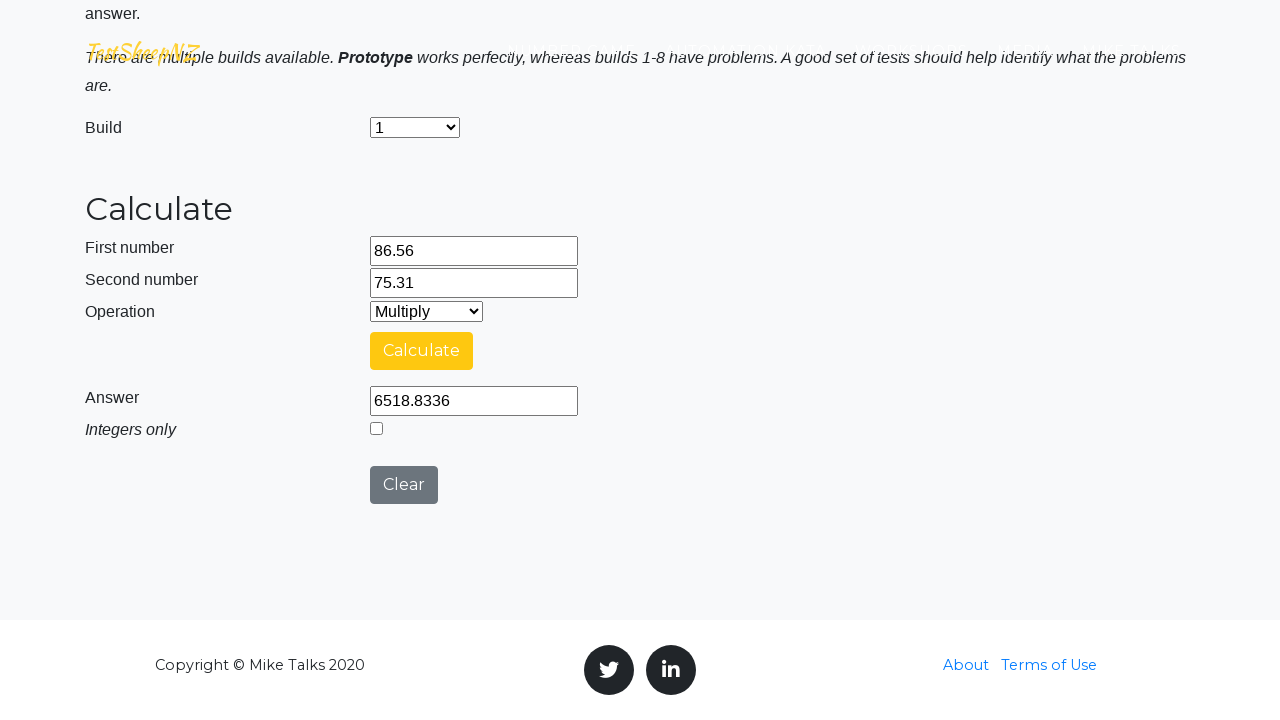

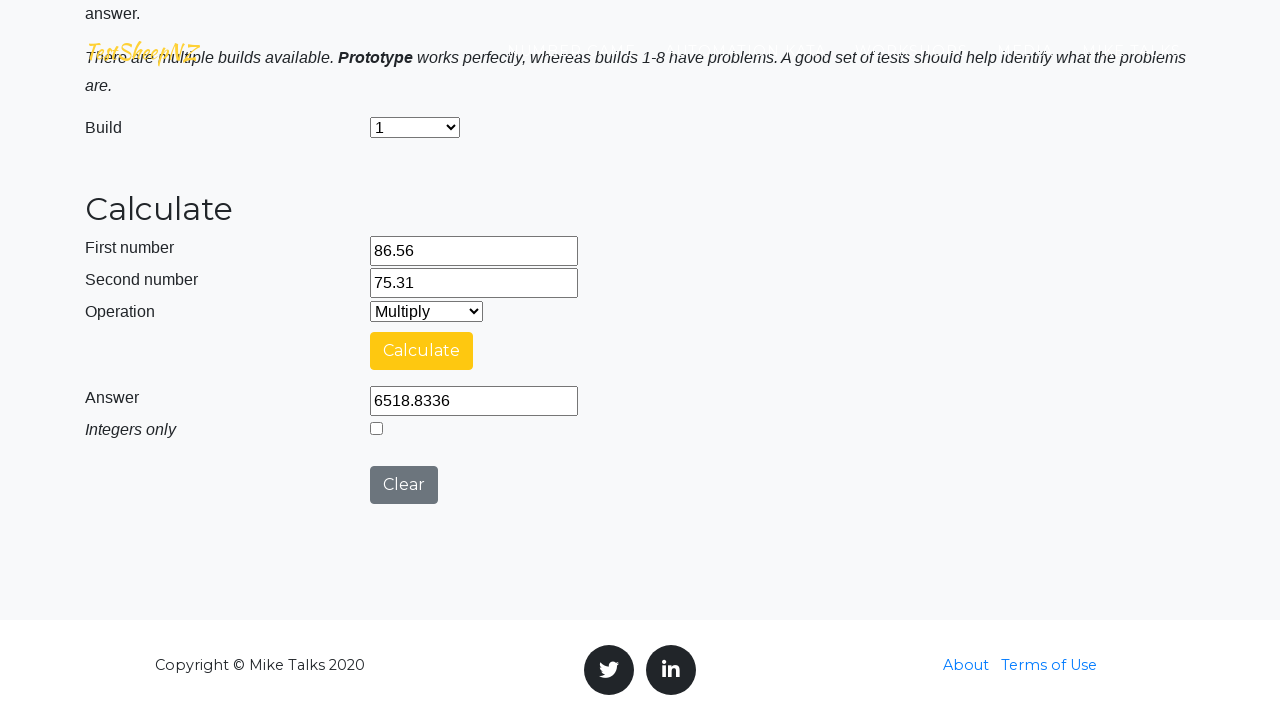